Tests that when there are no favorite books, a message is displayed indicating the favorites list is empty

Starting URL: https://tap-ht24-testverktyg.github.io/exam-template/

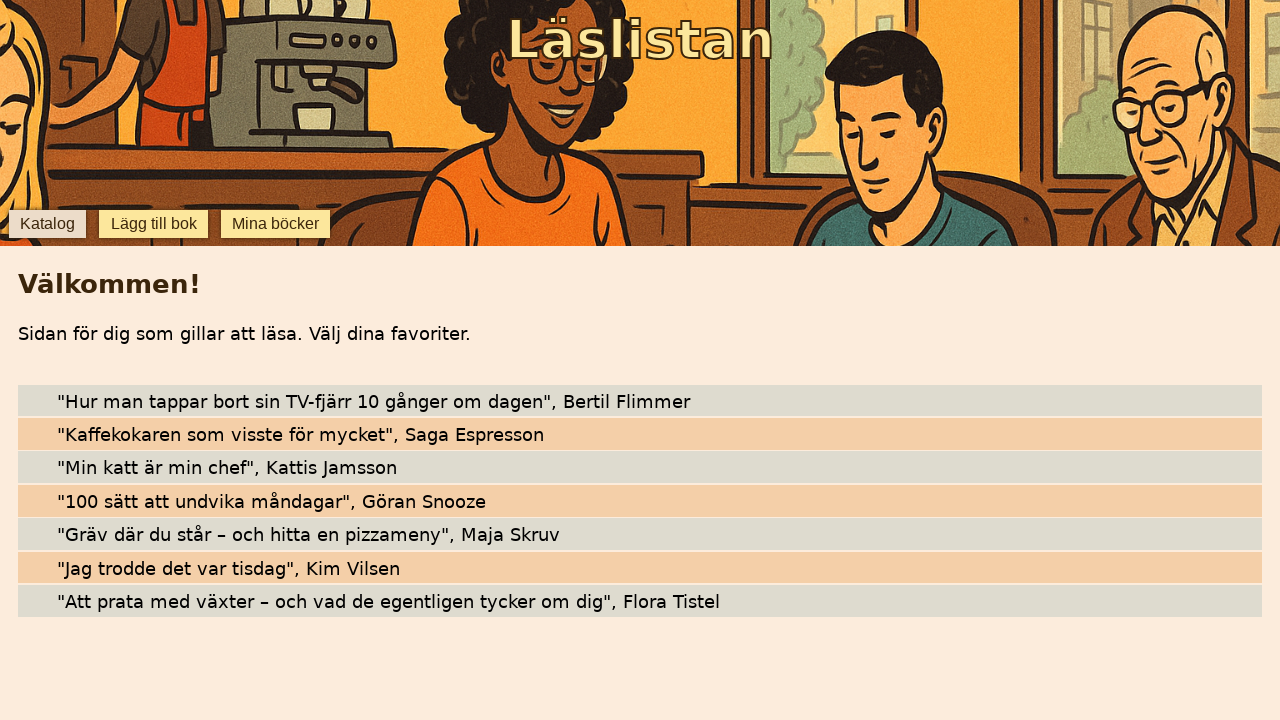

Clicked 'mina böcker' (my books) button at (276, 224) on internal:role=button[name="mina böcker"i]
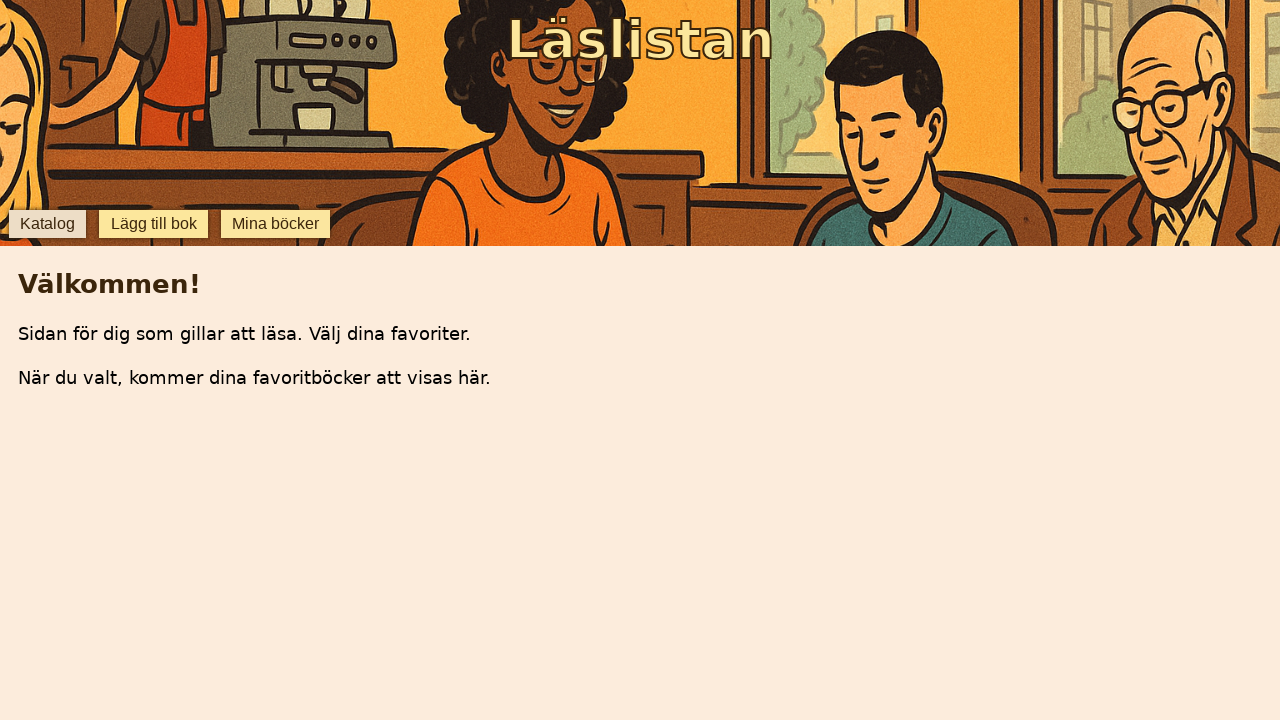

Empty favorites message is now visible: 'När du valt, kommer dina favoritböcker att visas här'
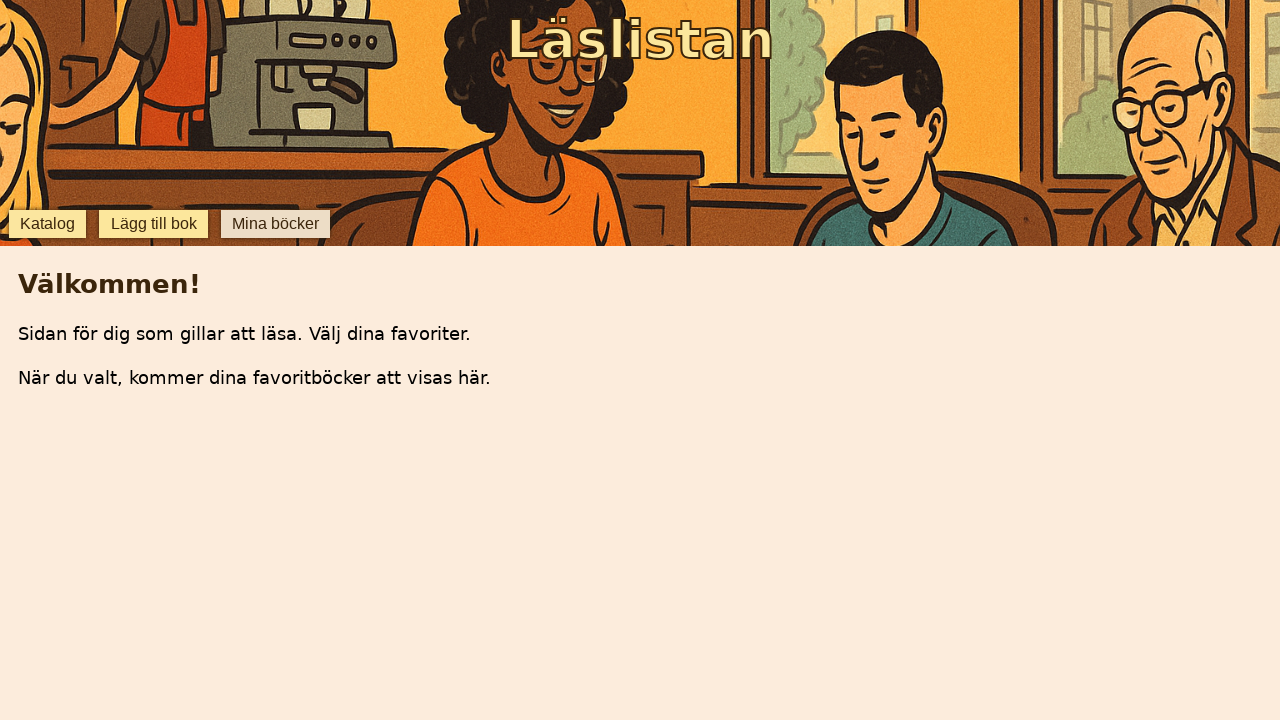

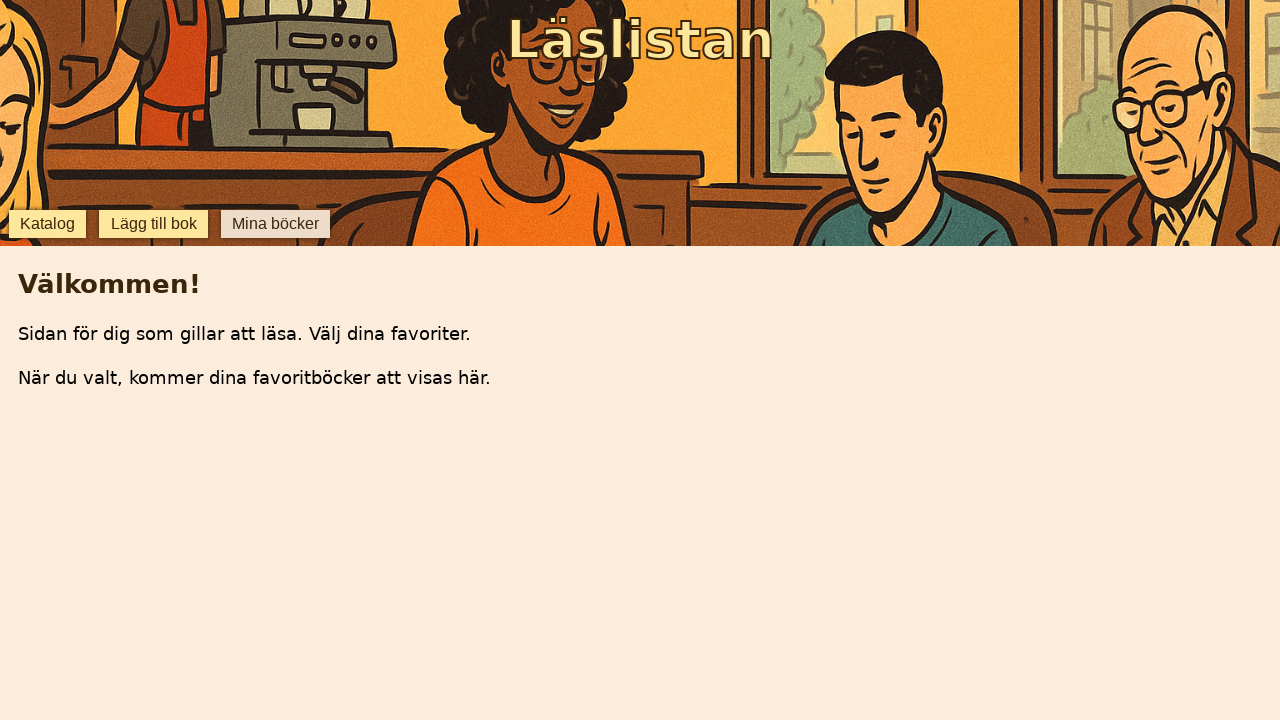